Tests negative login functionality by entering a valid username with an invalid password and verifying the error message

Starting URL: https://login2.nextbasecrm.com/

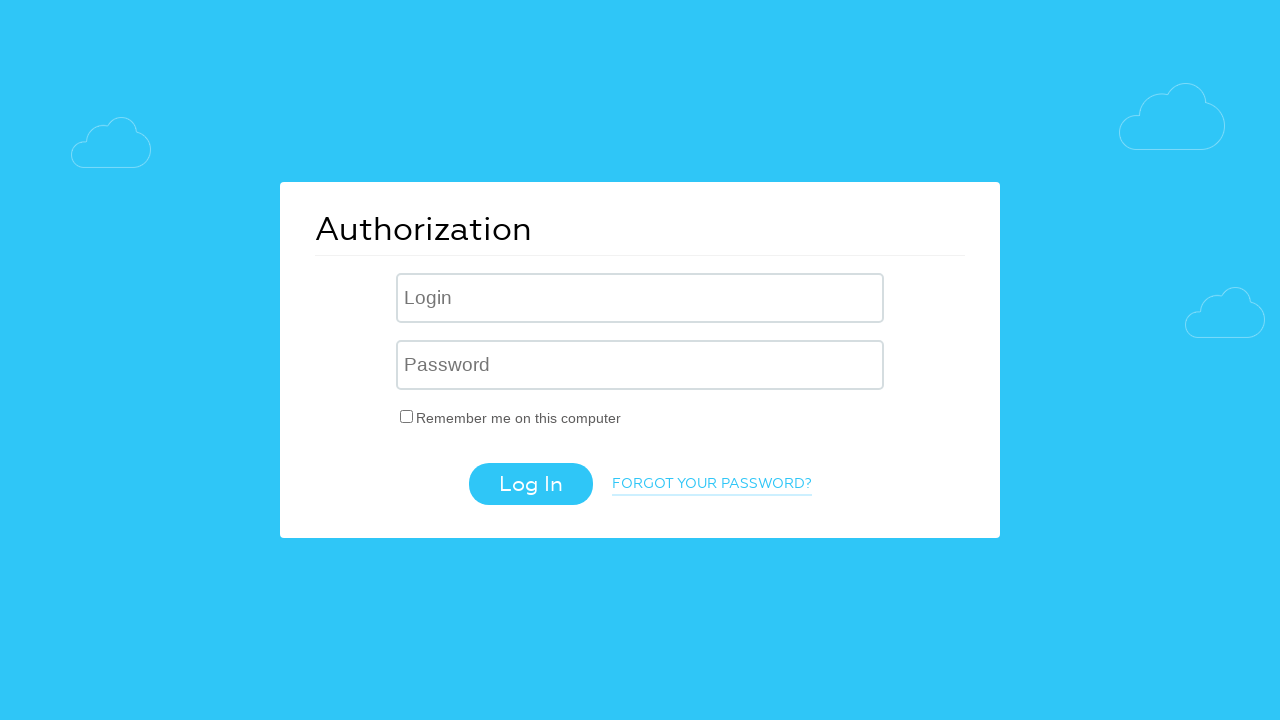

Filled username field with valid email 'helpdesk15@cybertekschool.com' on input[name='USER_LOGIN']
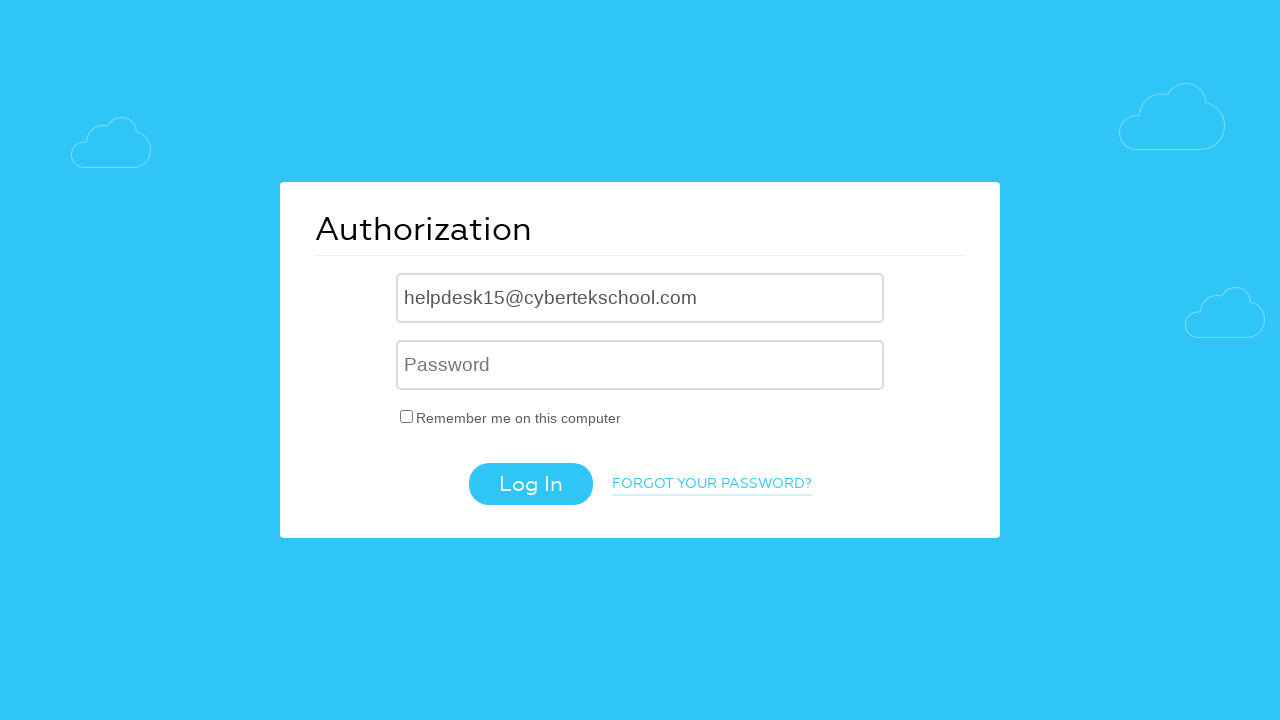

Filled password field with invalid password 'ASDFASDF' on input[name='USER_PASSWORD']
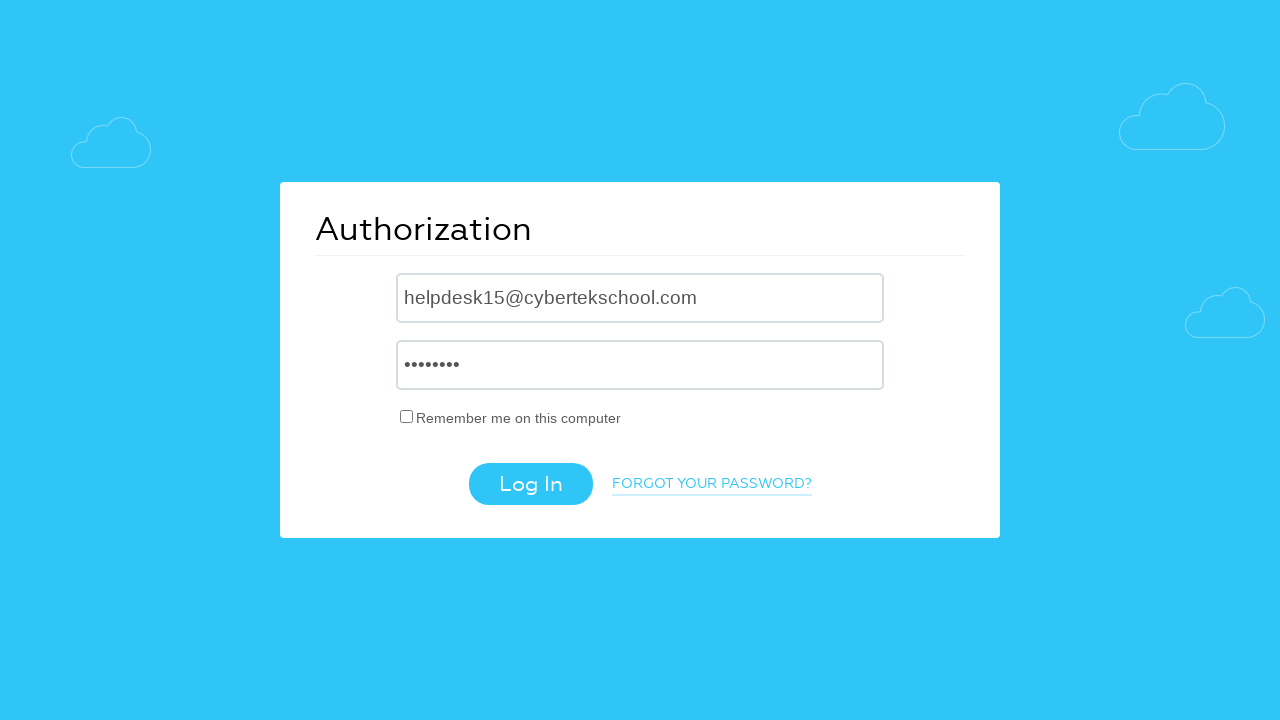

Clicked login button to attempt authentication at (530, 484) on .login-btn
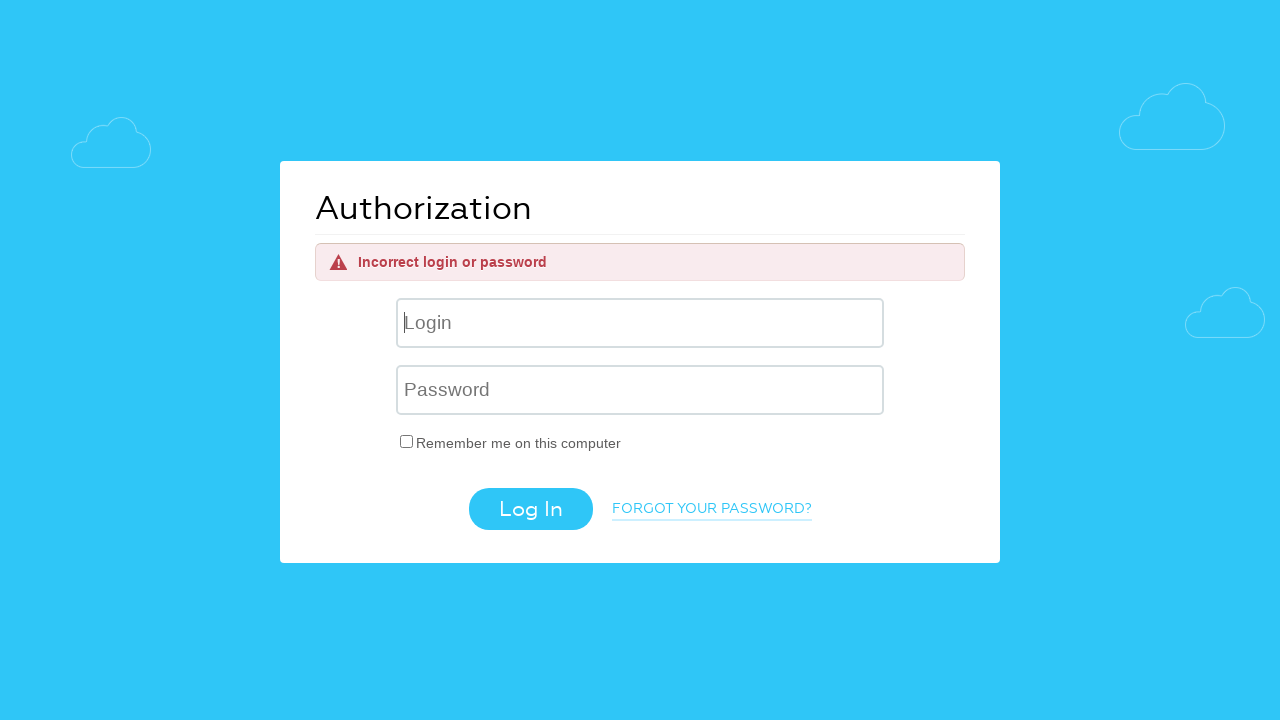

Error message element appeared on the page
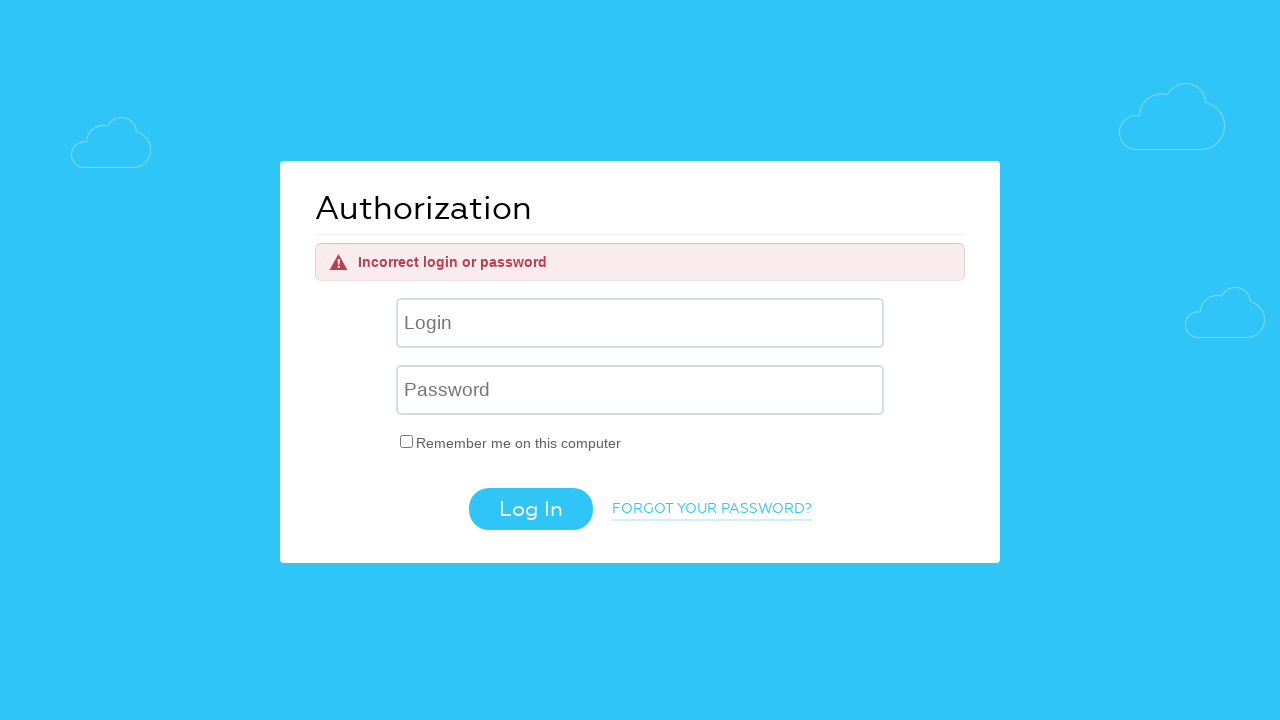

Located error message element
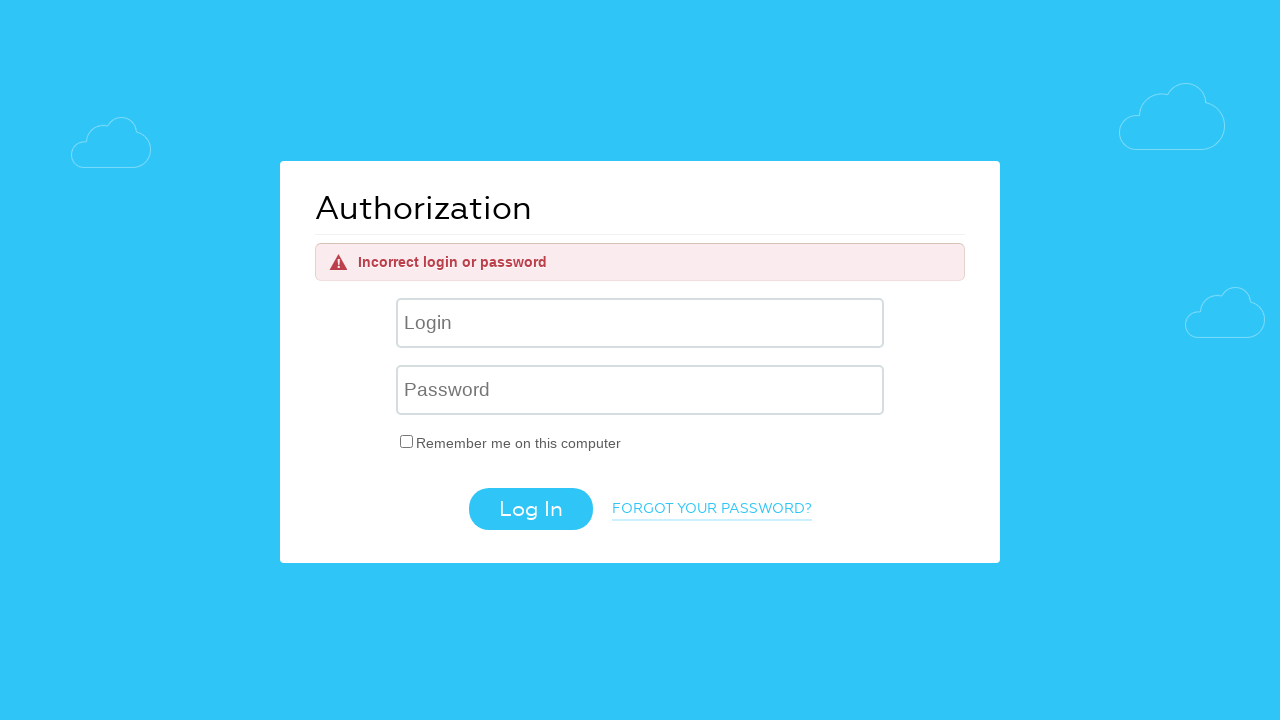

Verified error message displays 'Incorrect login or password'
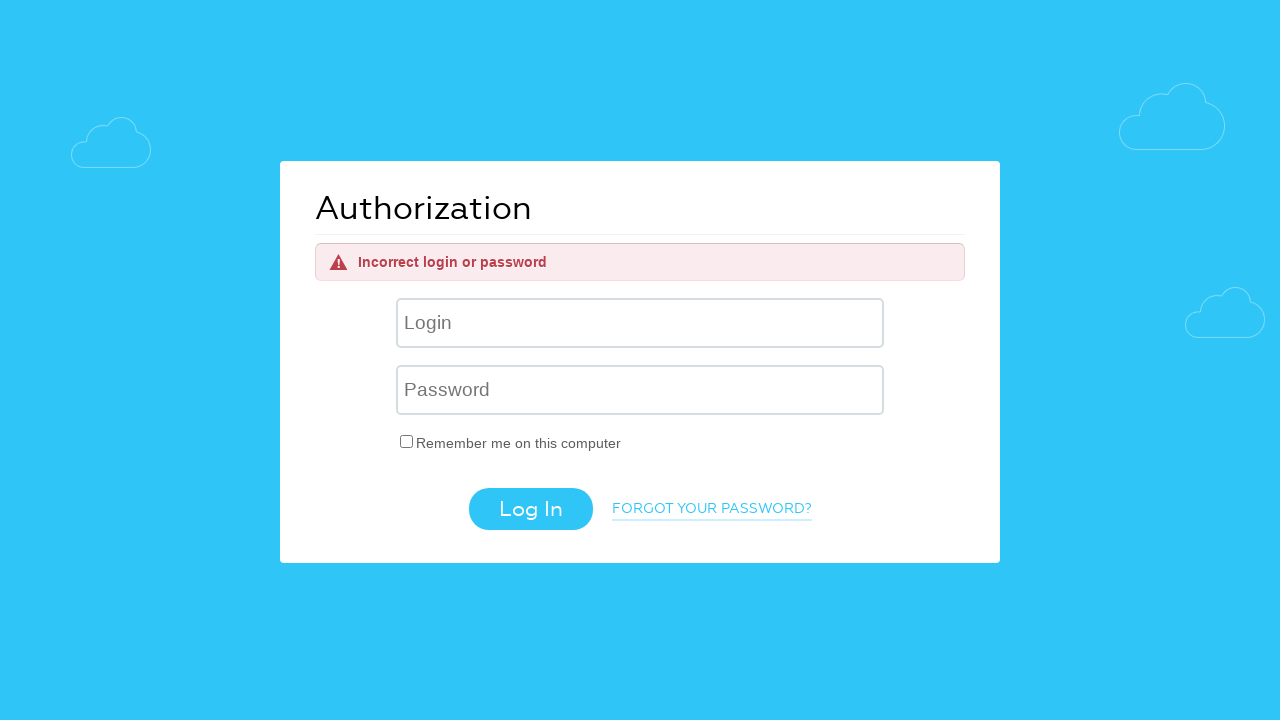

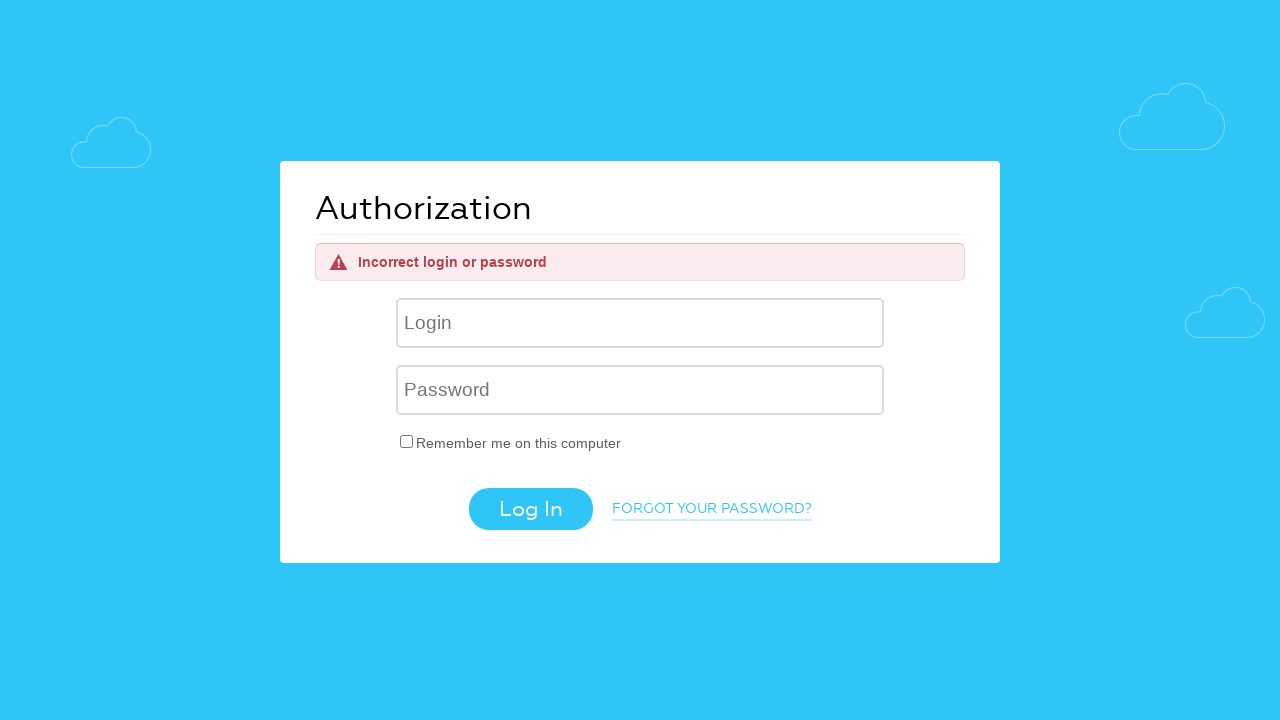